Tests double-click mouse action on a button element and verifies it works correctly

Starting URL: https://demoqa.com/buttons

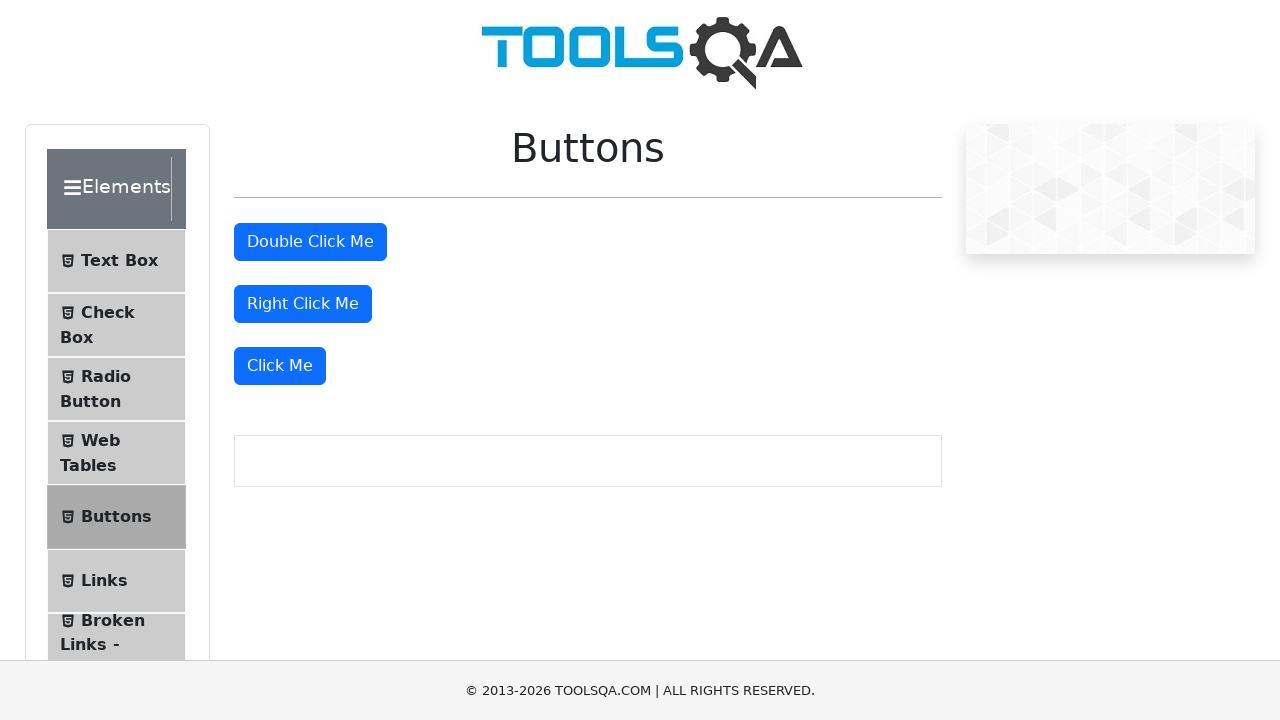

Double-clicked the double click button element at (310, 242) on #doubleClickBtn
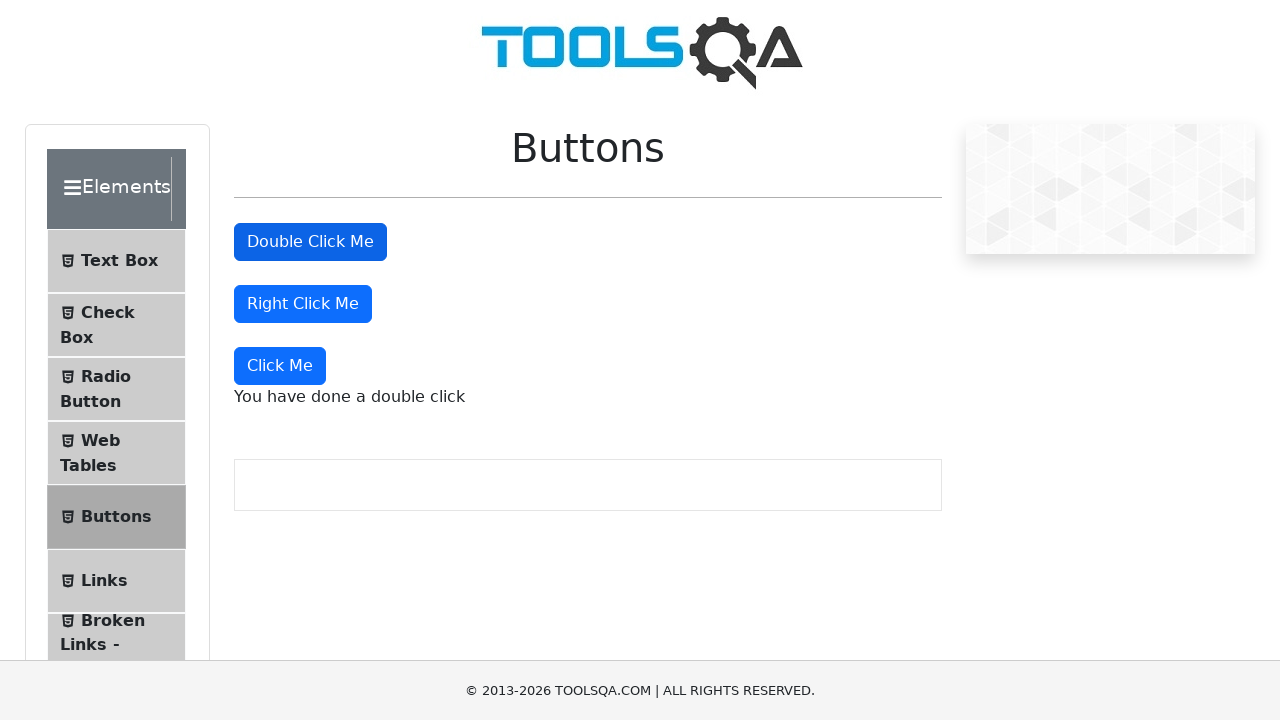

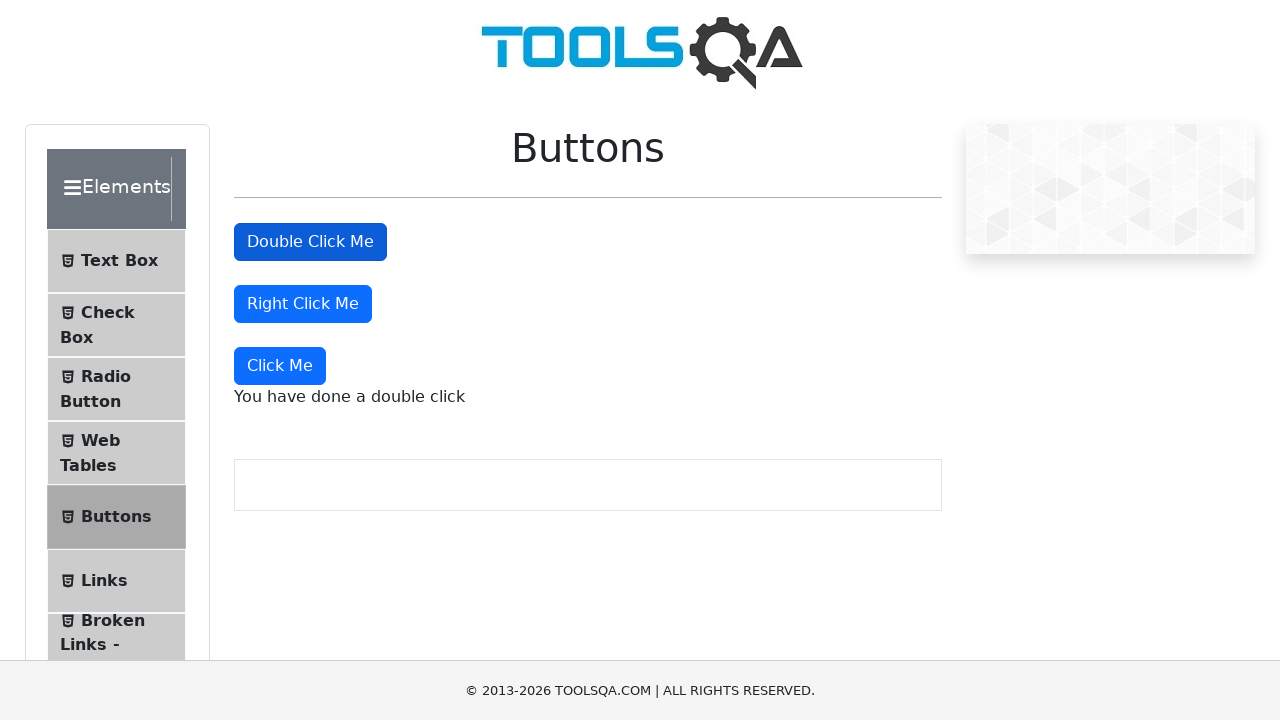